Tests window handling functionality by opening new windows, counting opened tabs, closing multiple windows, and handling delayed window opening

Starting URL: https://leafground.com/window.xhtml

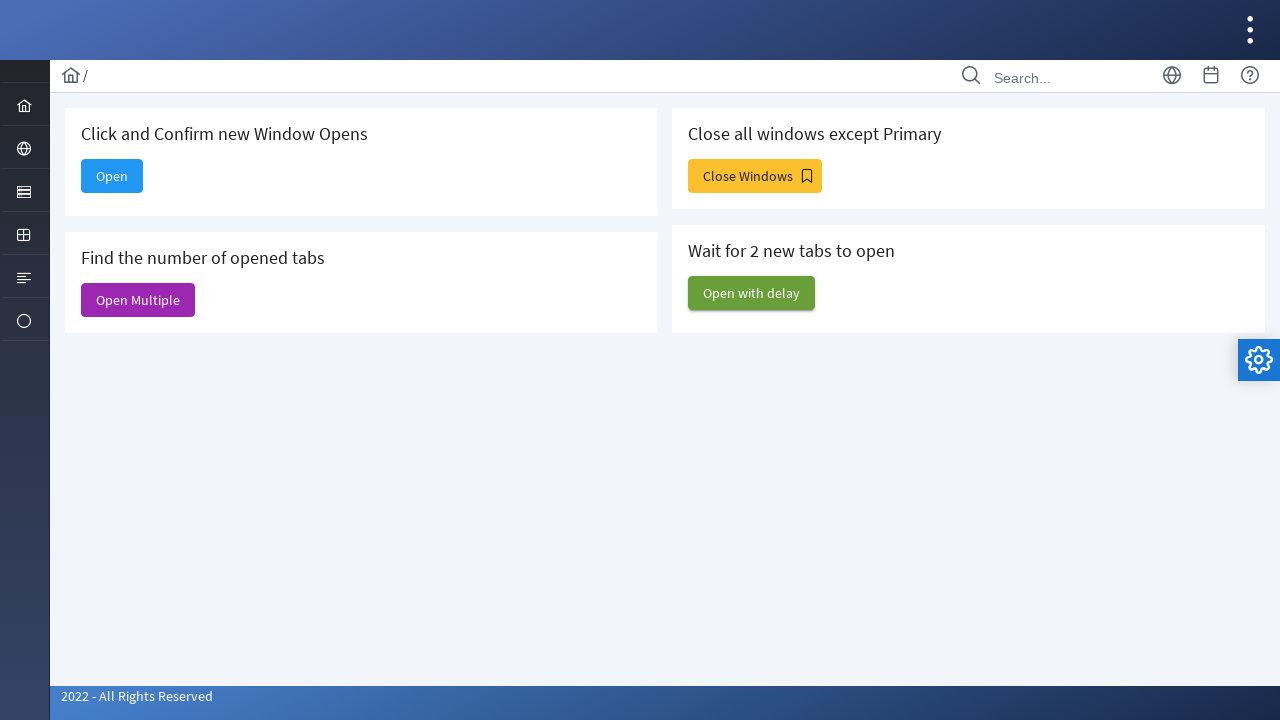

Clicked 'Open' button to open new window at (112, 176) on xpath=//span[text()='Open']
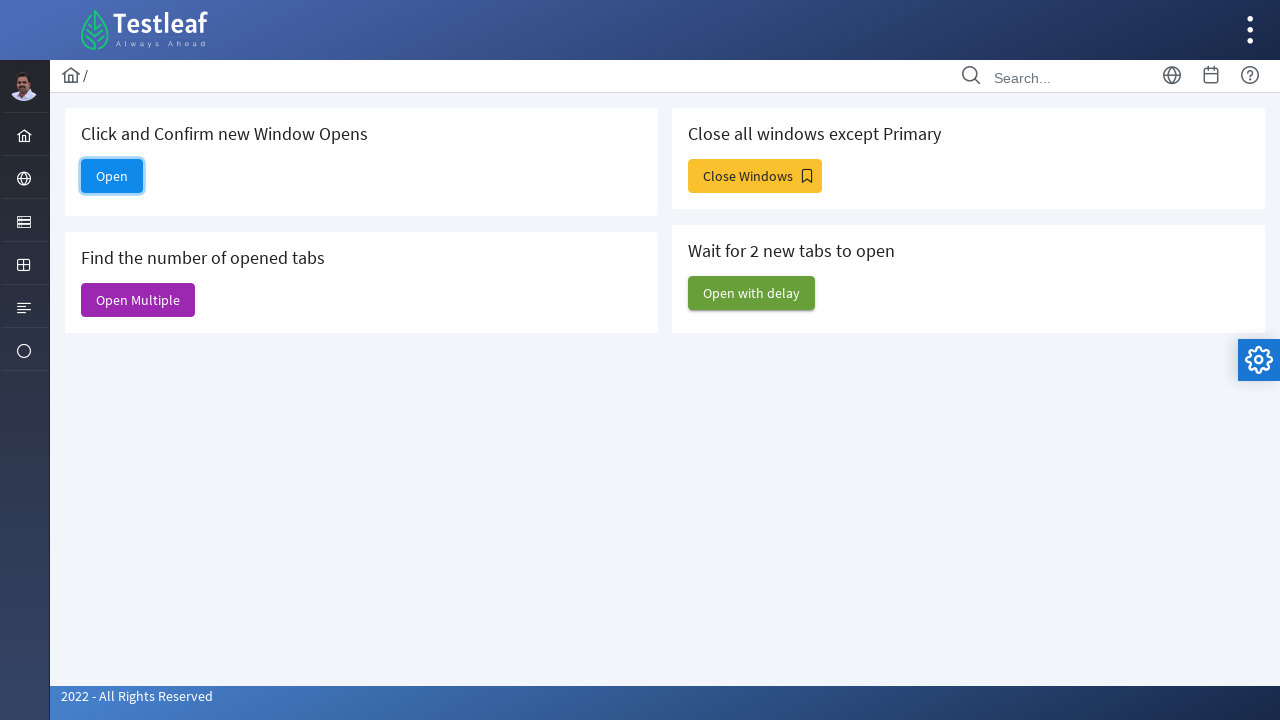

New window/page object obtained
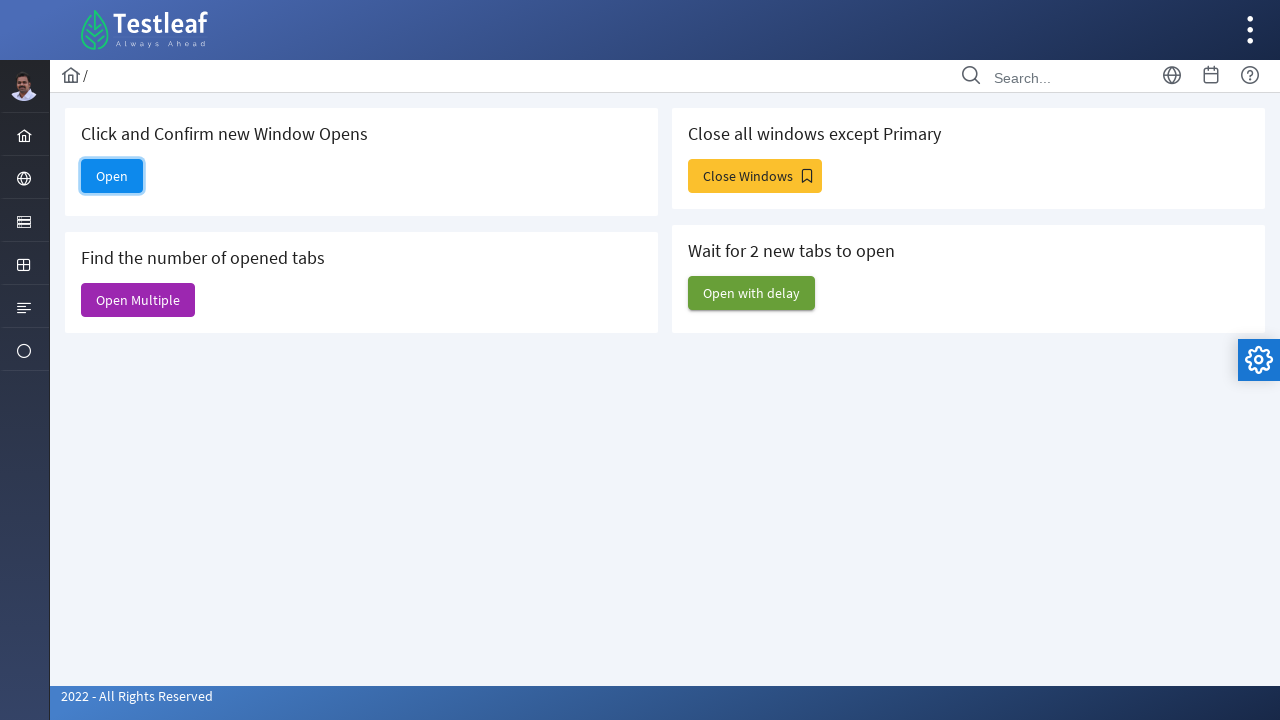

Retrieved title of new window: 
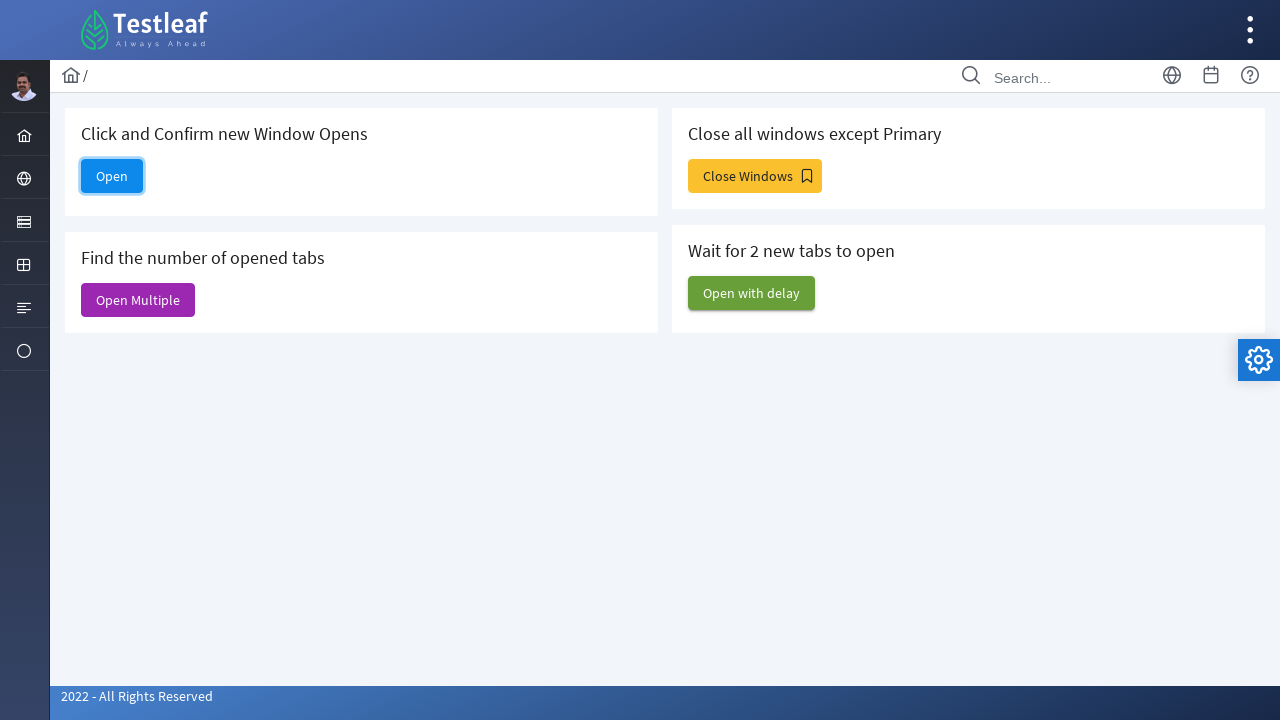

Closed newly opened window
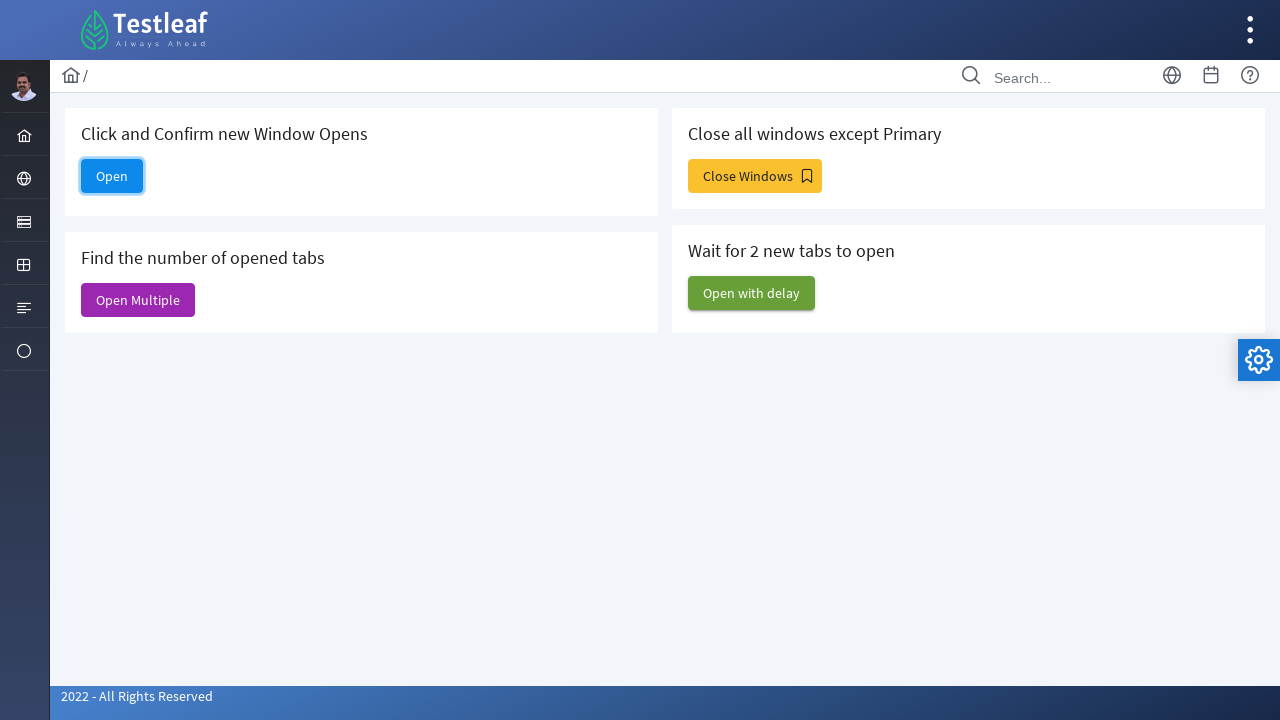

Retrieved initial pages list
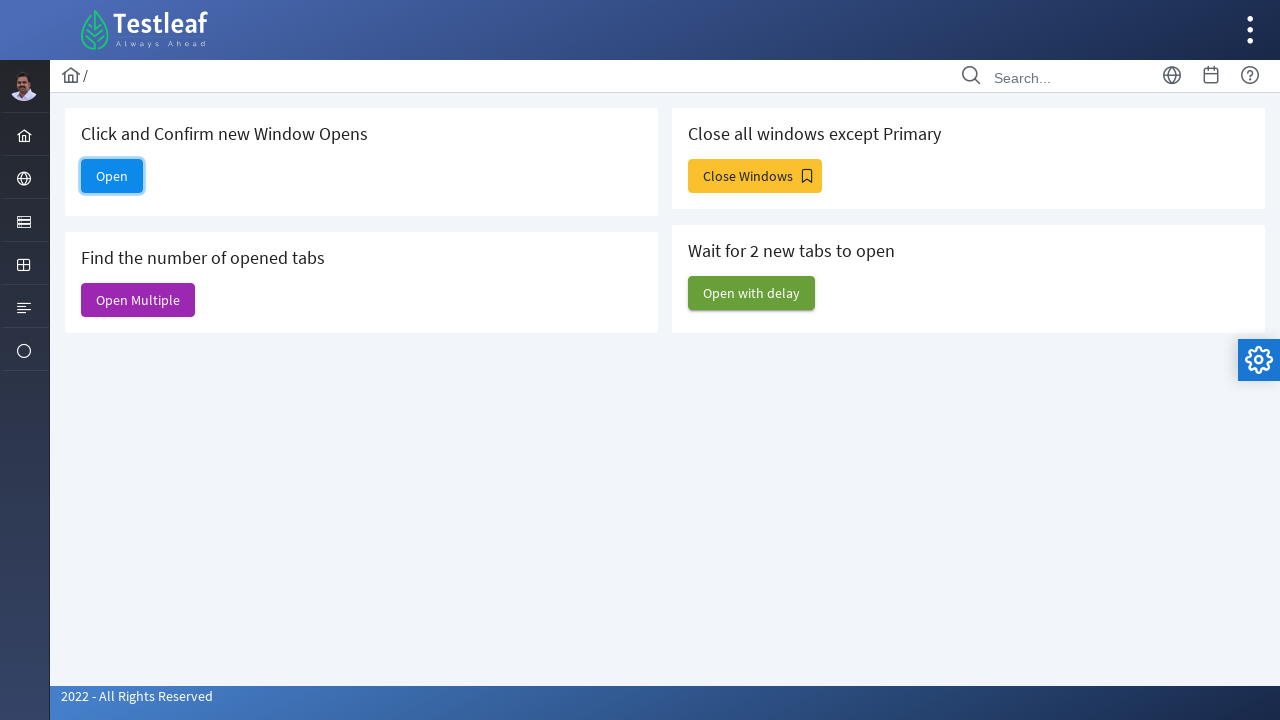

Clicked 'Open Multiple' button to open multiple windows at (138, 300) on xpath=//span[text()='Open Multiple']
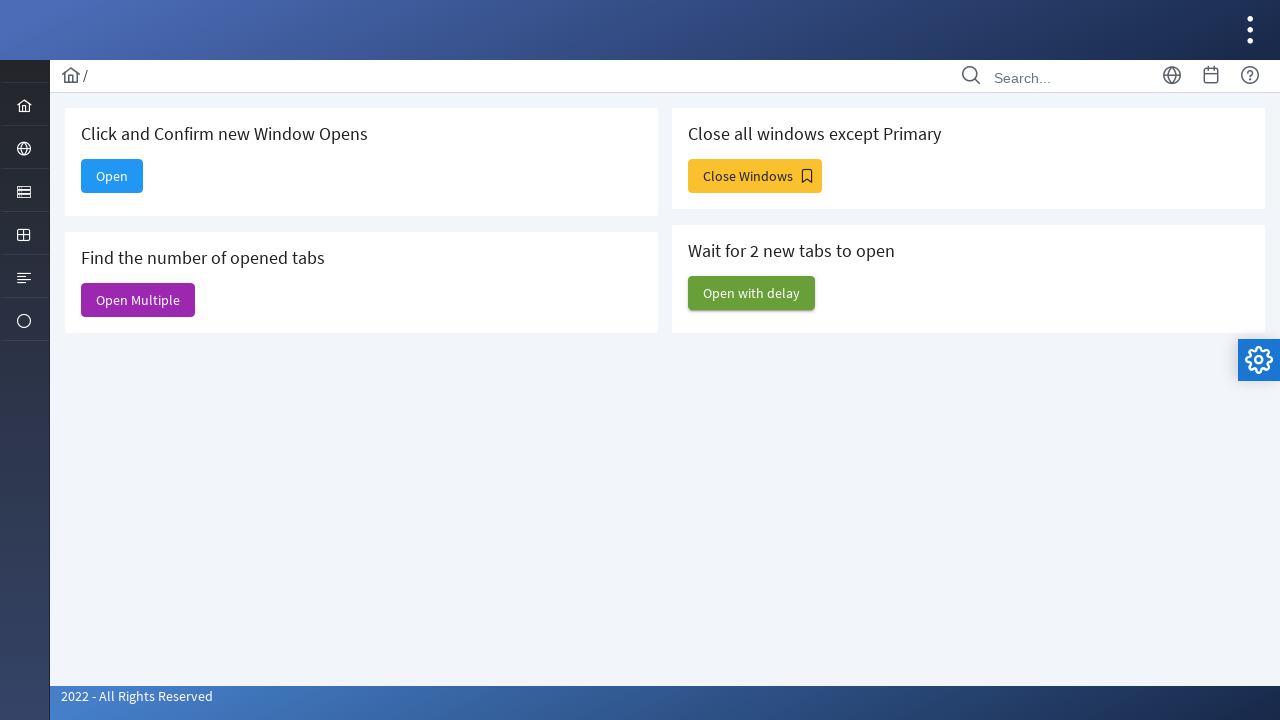

Waited 1 second for multiple windows to open
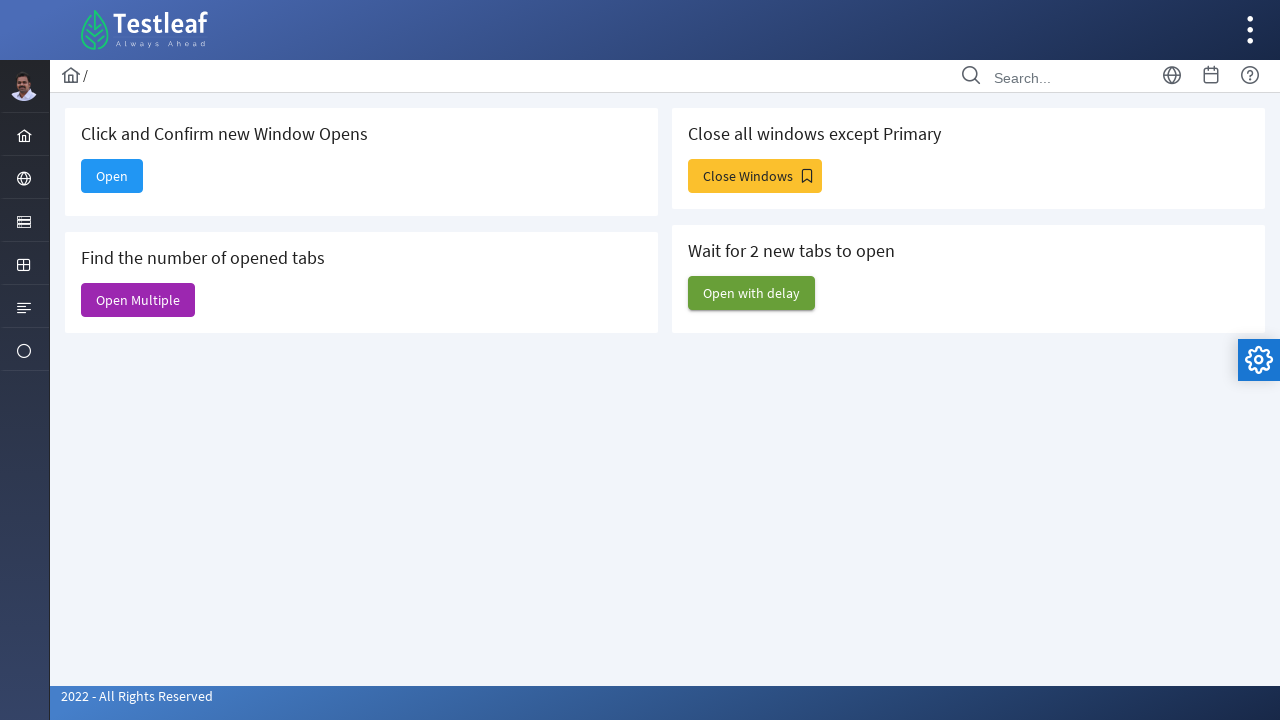

Retrieved list of all open pages
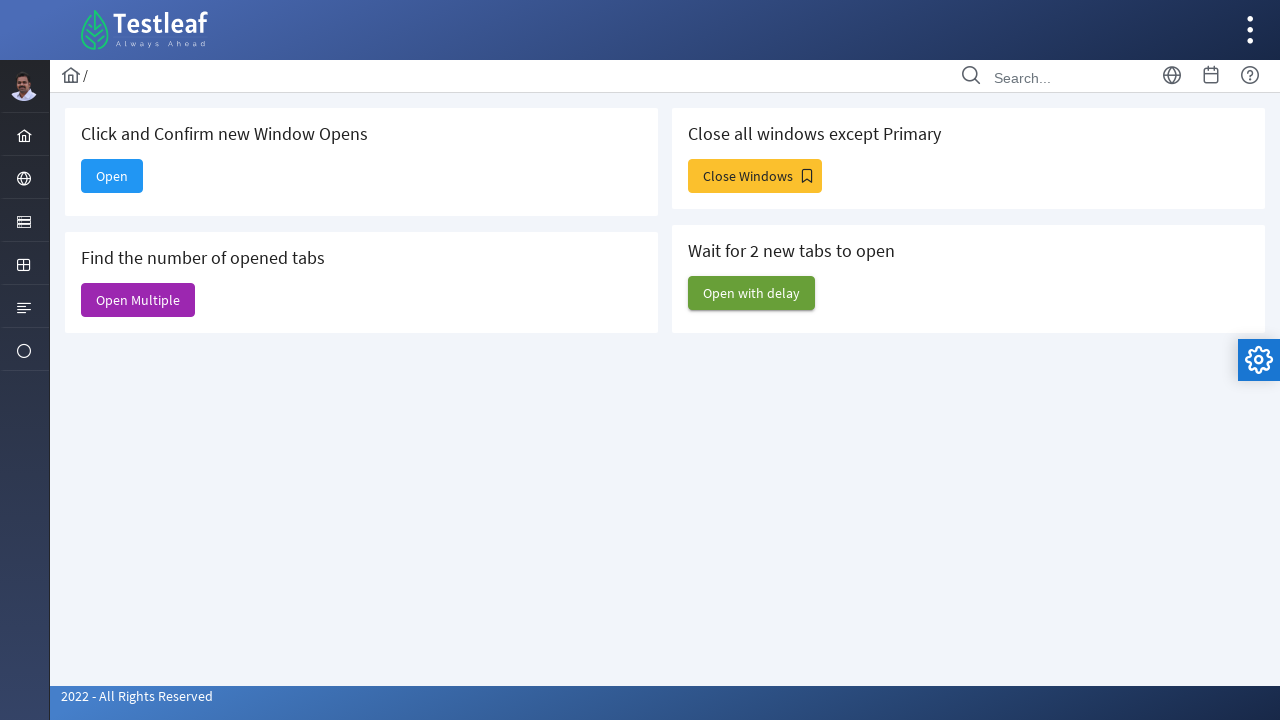

Counted 6 total windows open
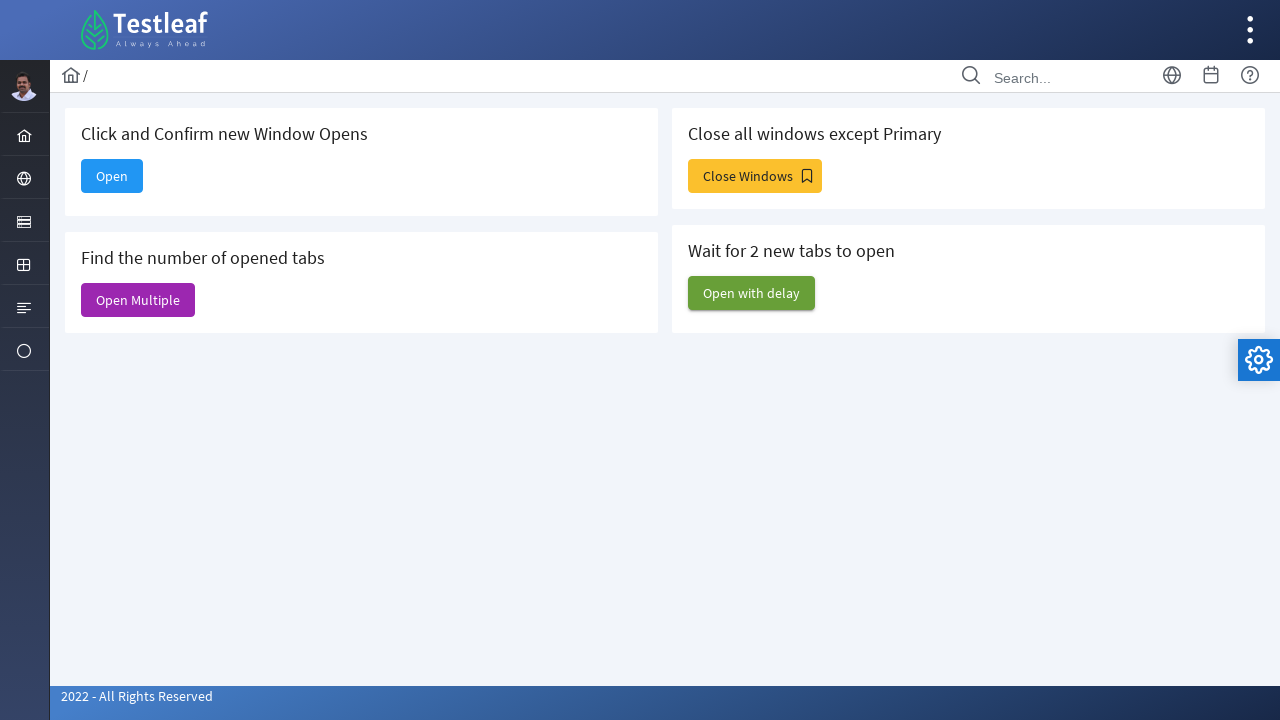

Closed a newly opened window
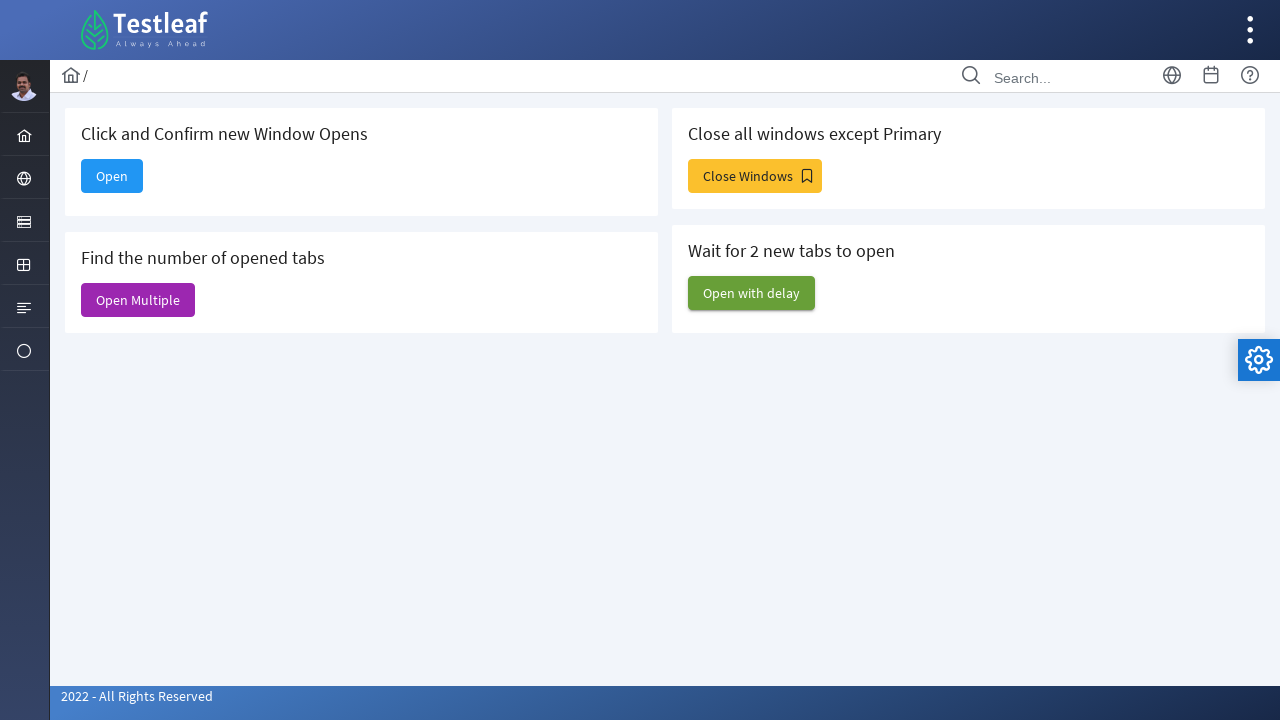

Closed a newly opened window
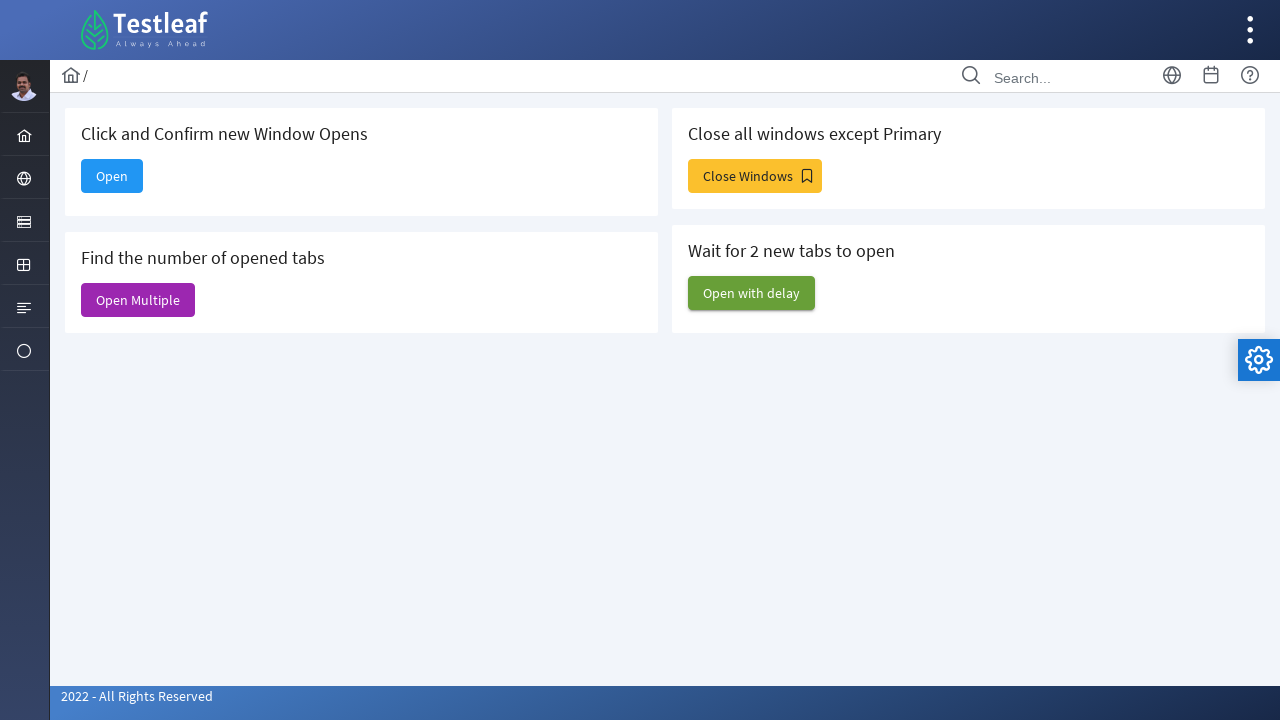

Closed a newly opened window
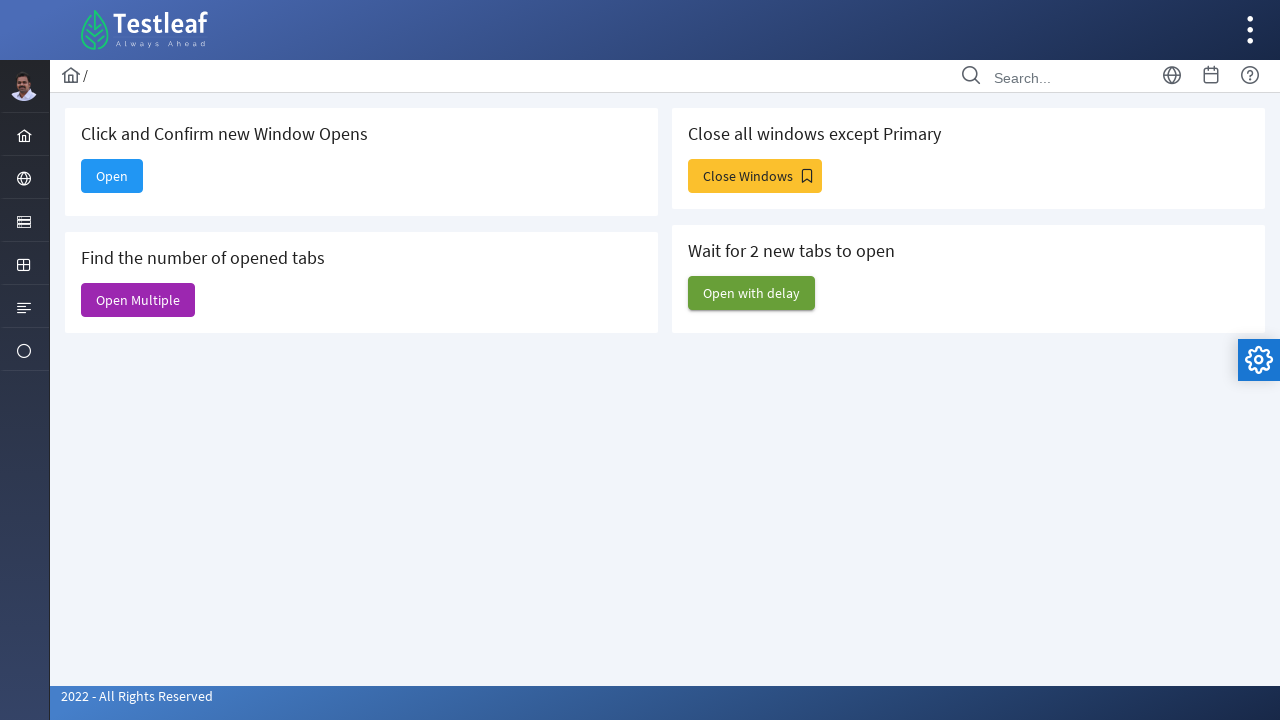

Closed a newly opened window
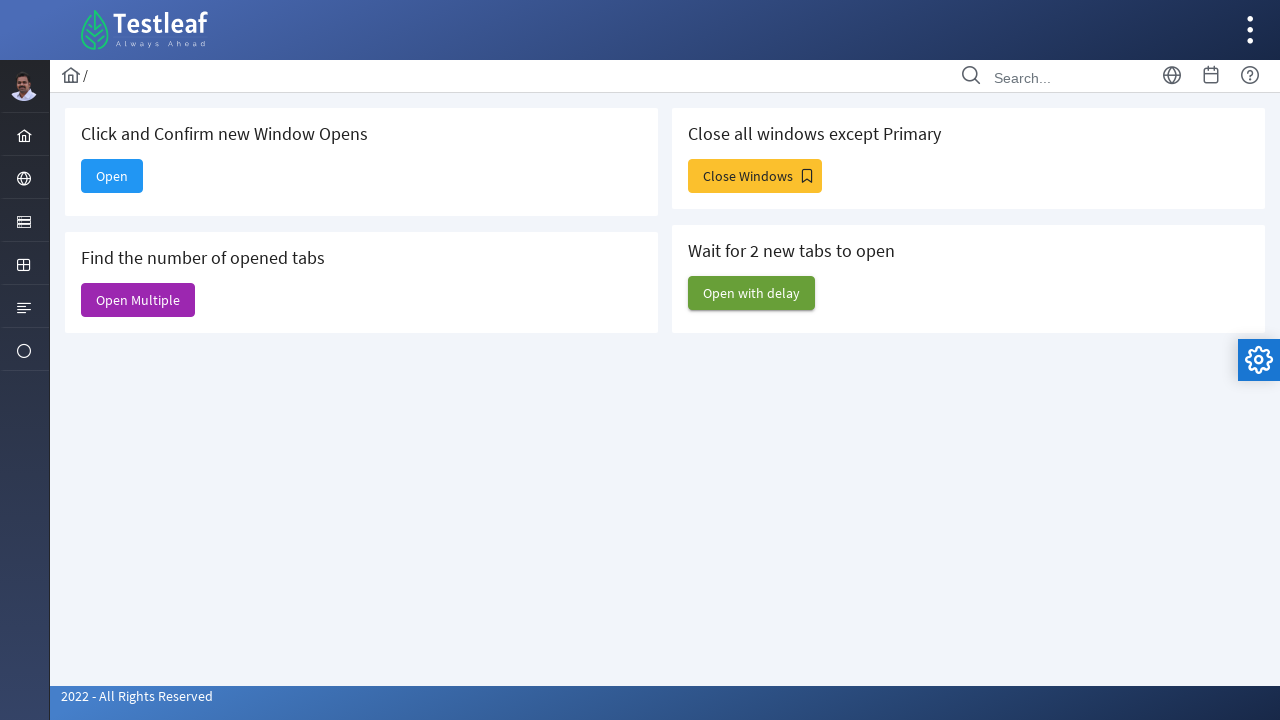

Closed a newly opened window
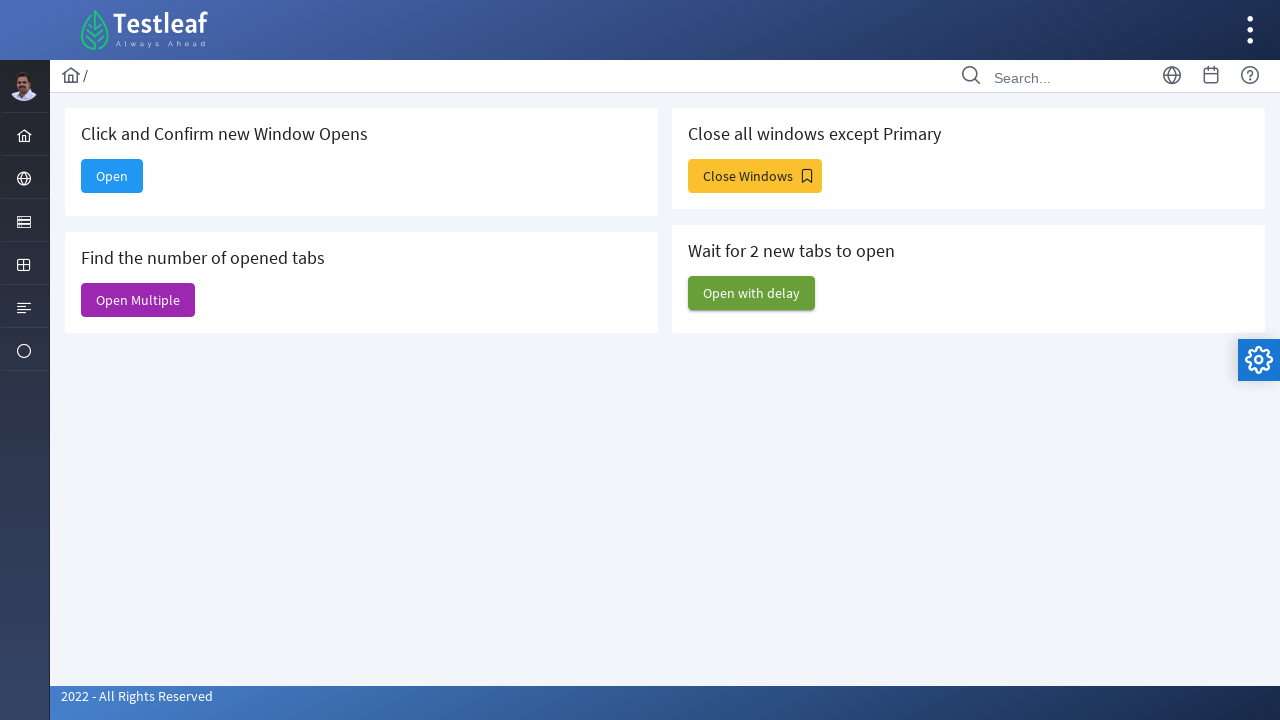

Clicked 'Close Windows' button at (755, 176) on xpath=//span[text()='Close Windows']
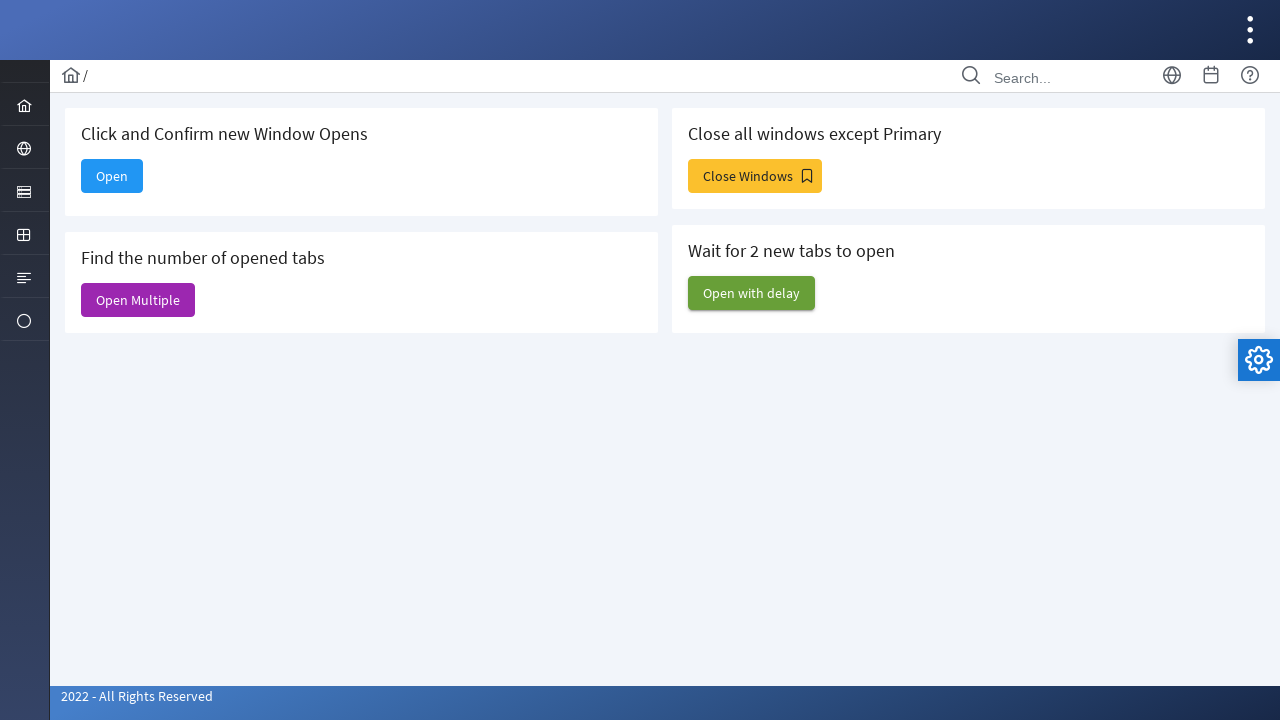

Waited 1 second for windows to open
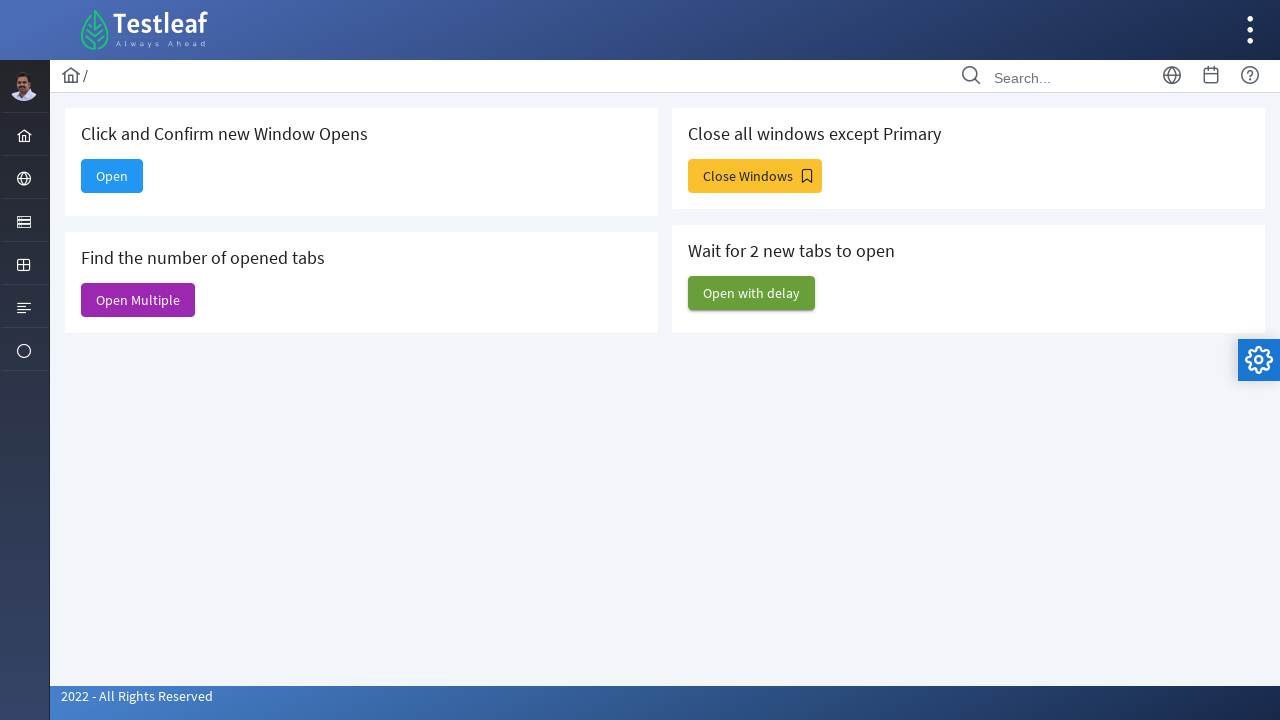

Retrieved updated list of all open pages
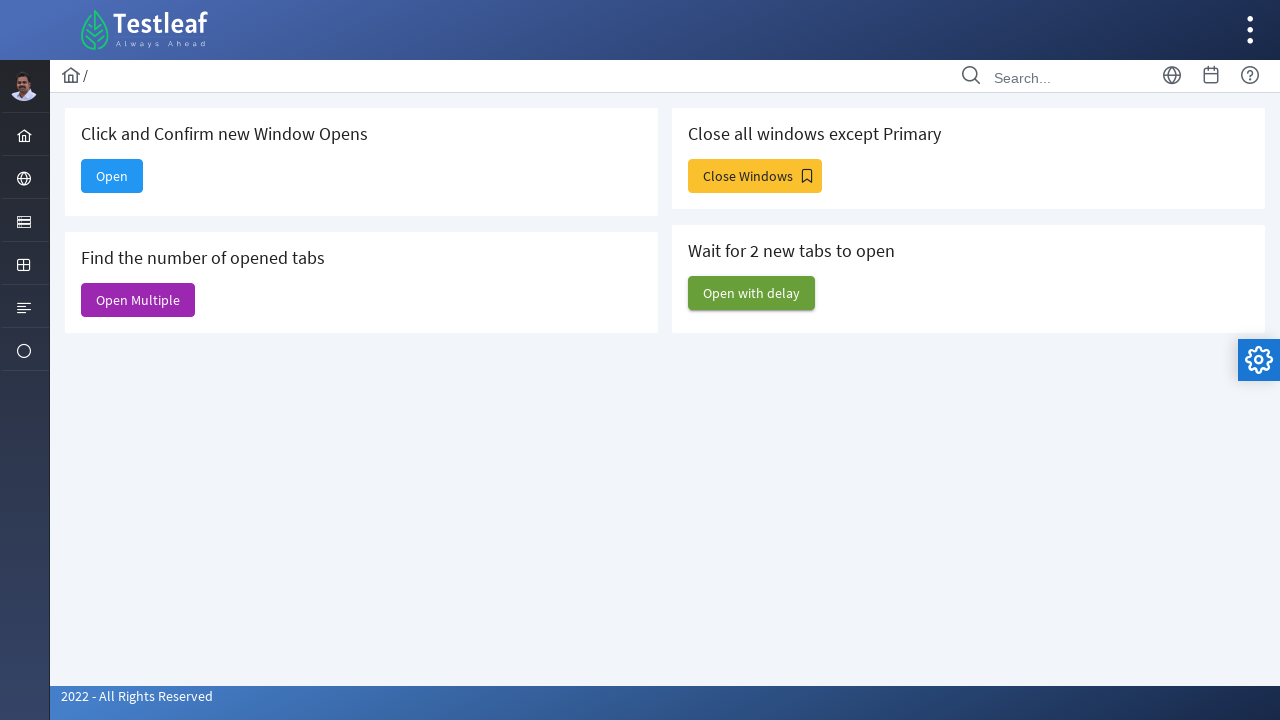

Closed a window from 'Close Windows' operation
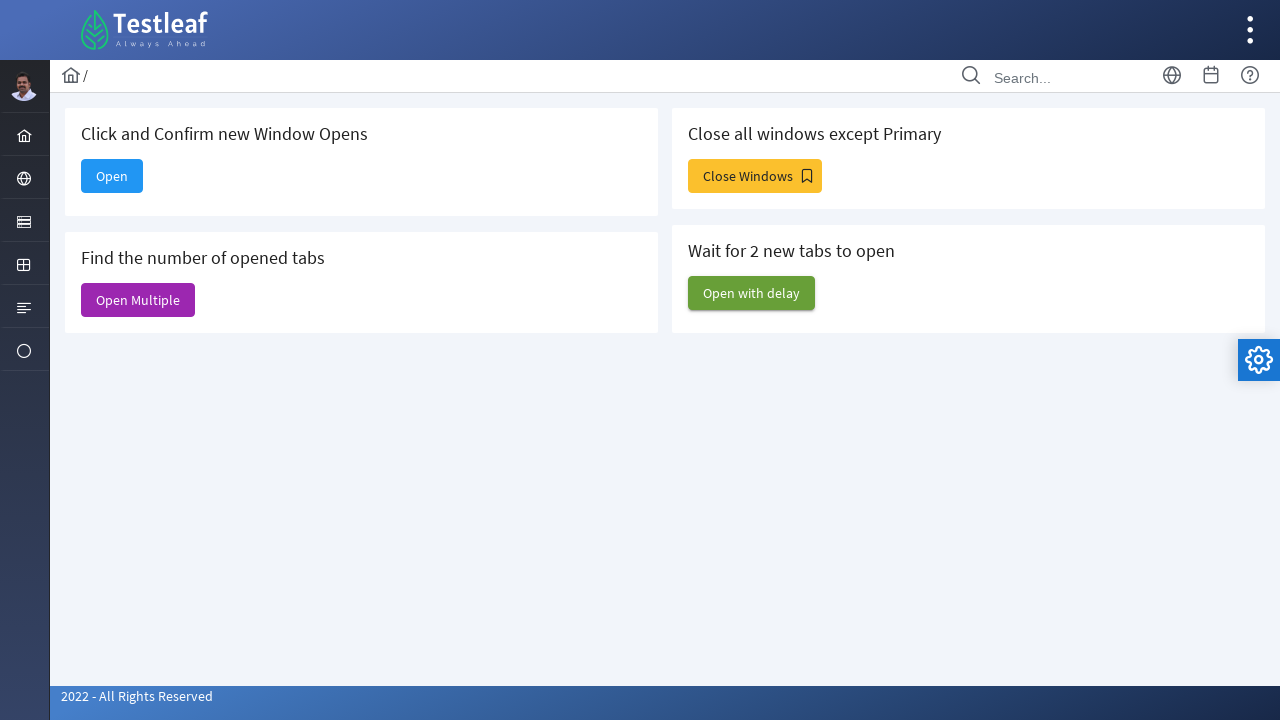

Closed a window from 'Close Windows' operation
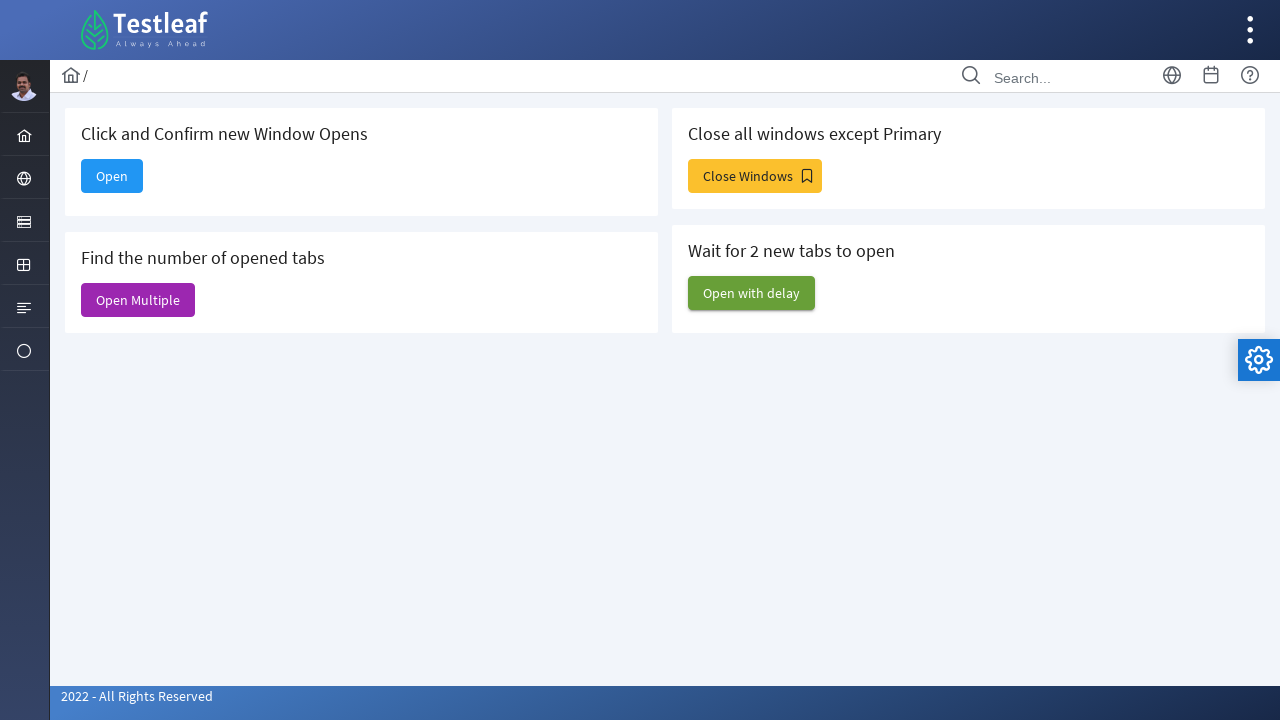

Closed a window from 'Close Windows' operation
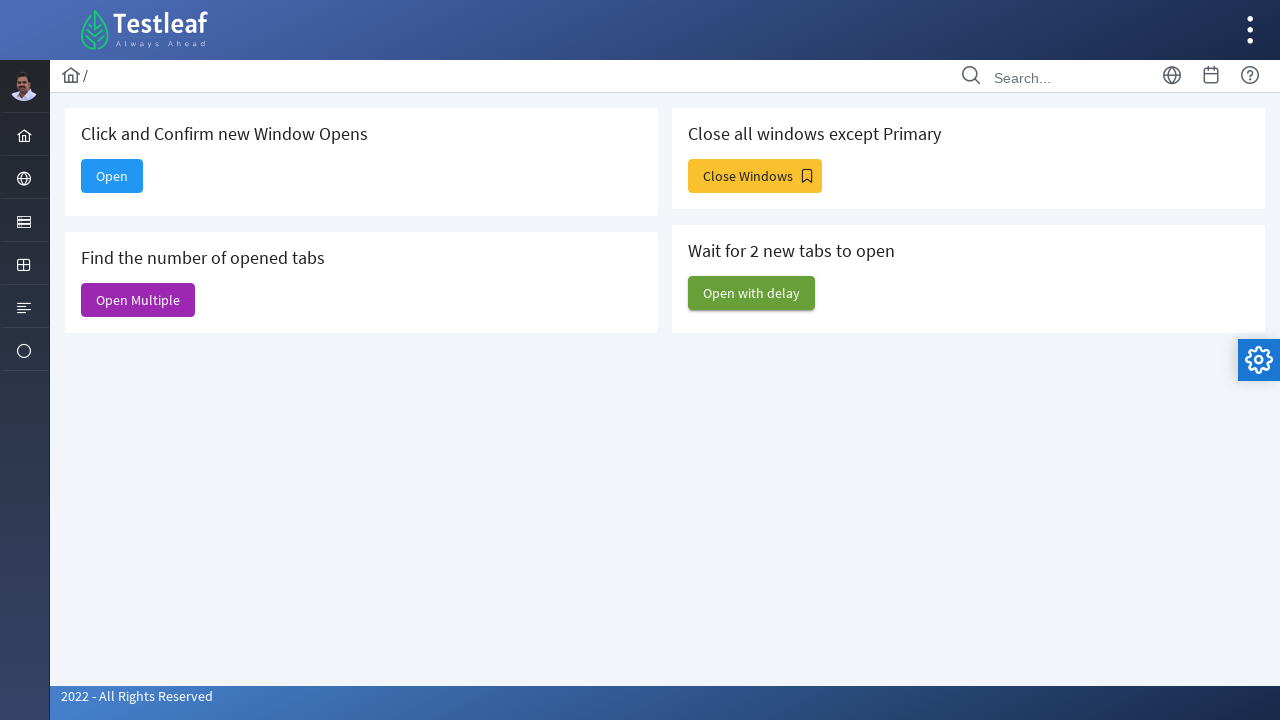

Clicked 'Open with delay' button at (752, 293) on xpath=//span[text()='Open with delay']
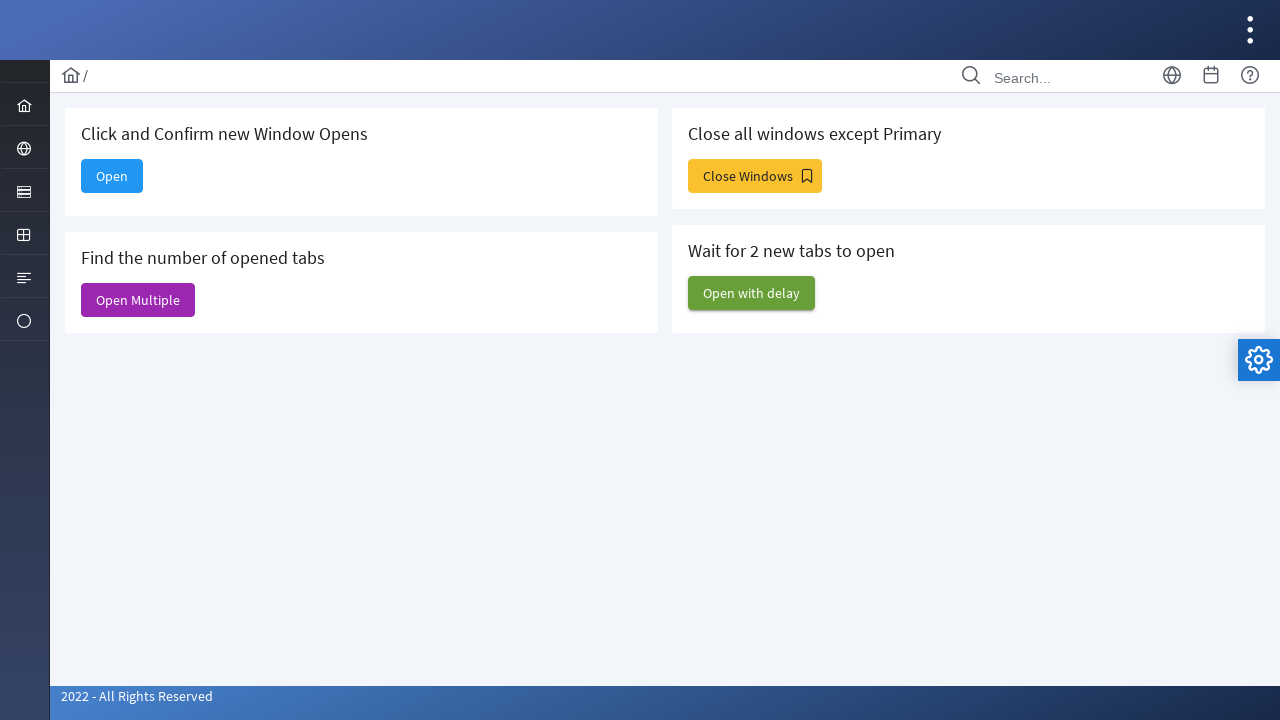

Waited 4 seconds for delayed window to open
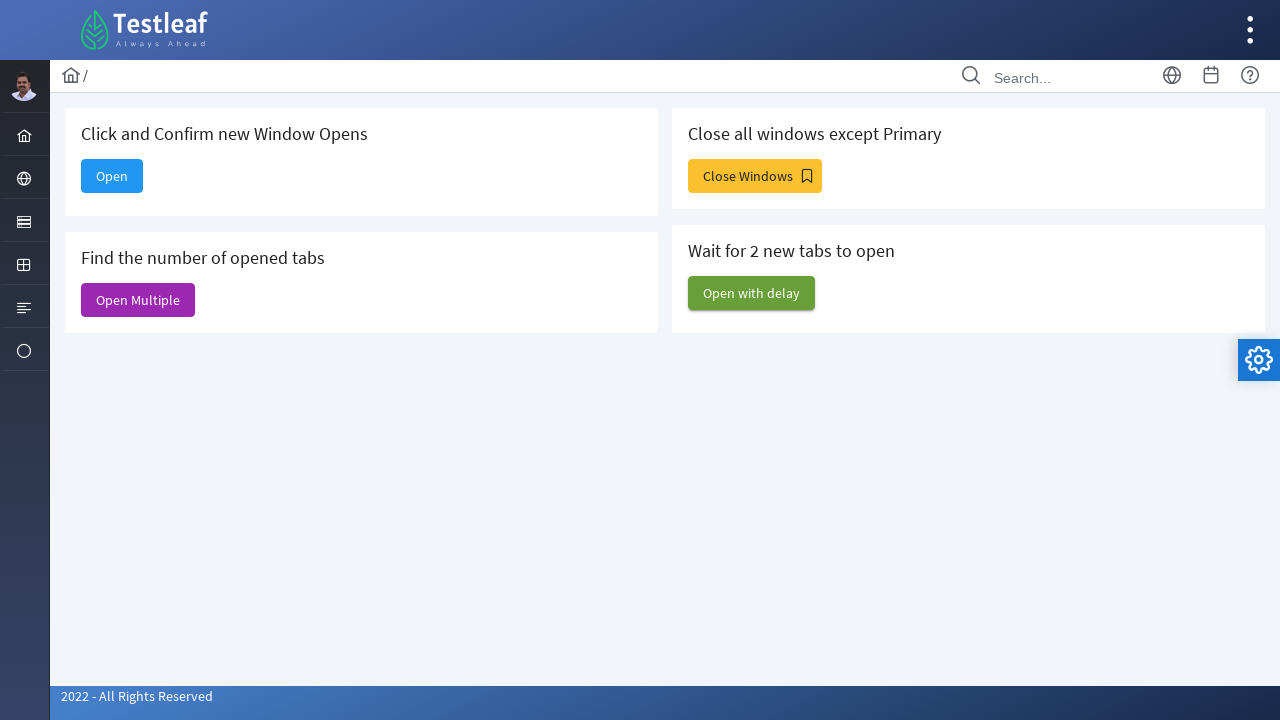

Delayed window page object obtained
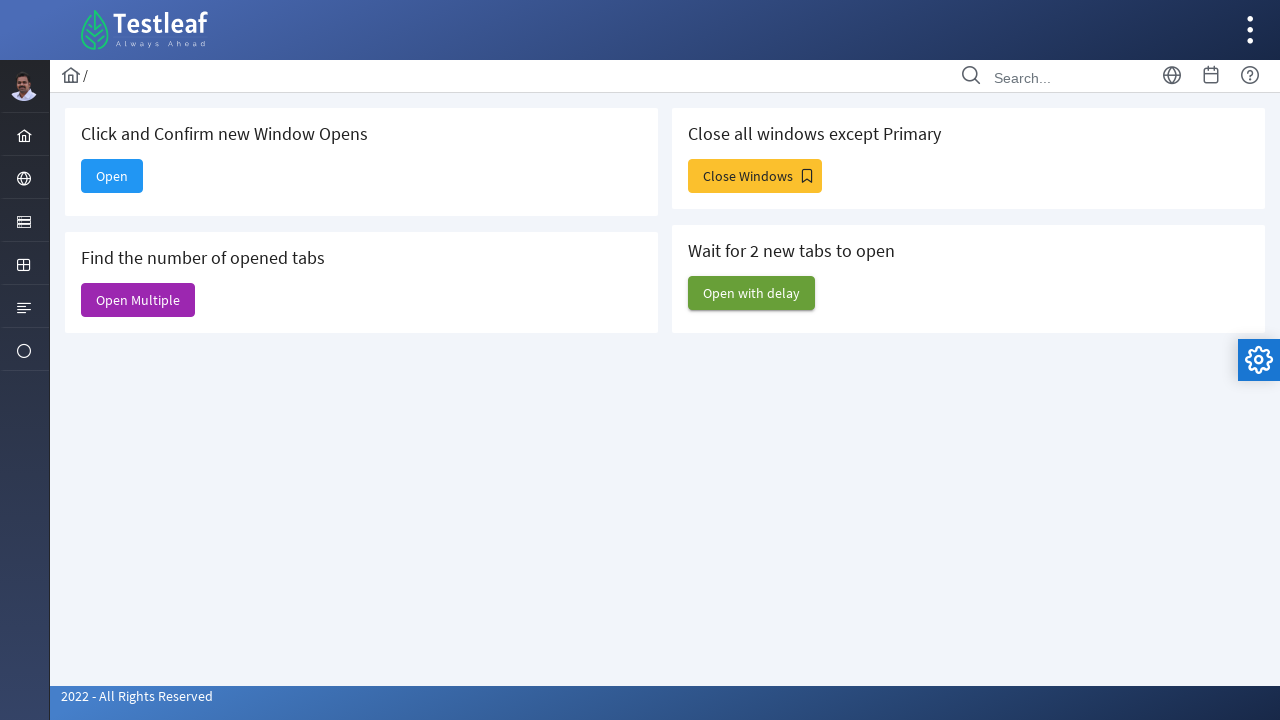

Closed delayed window
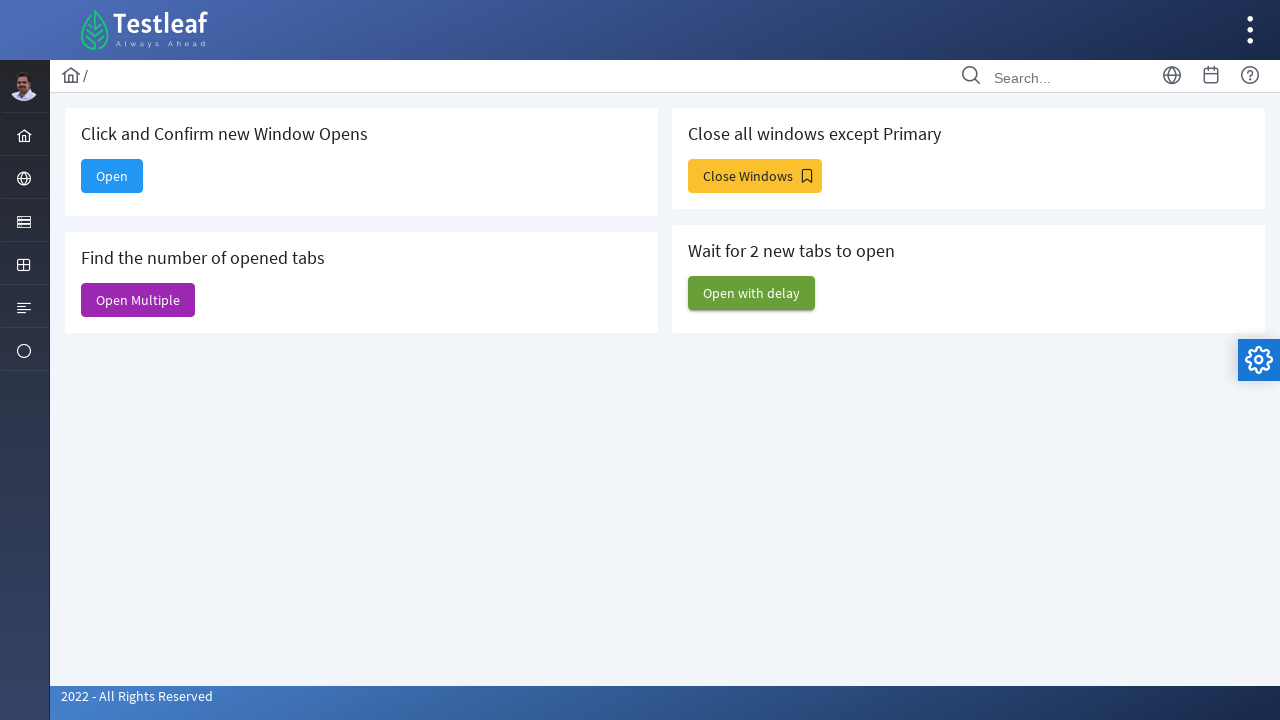

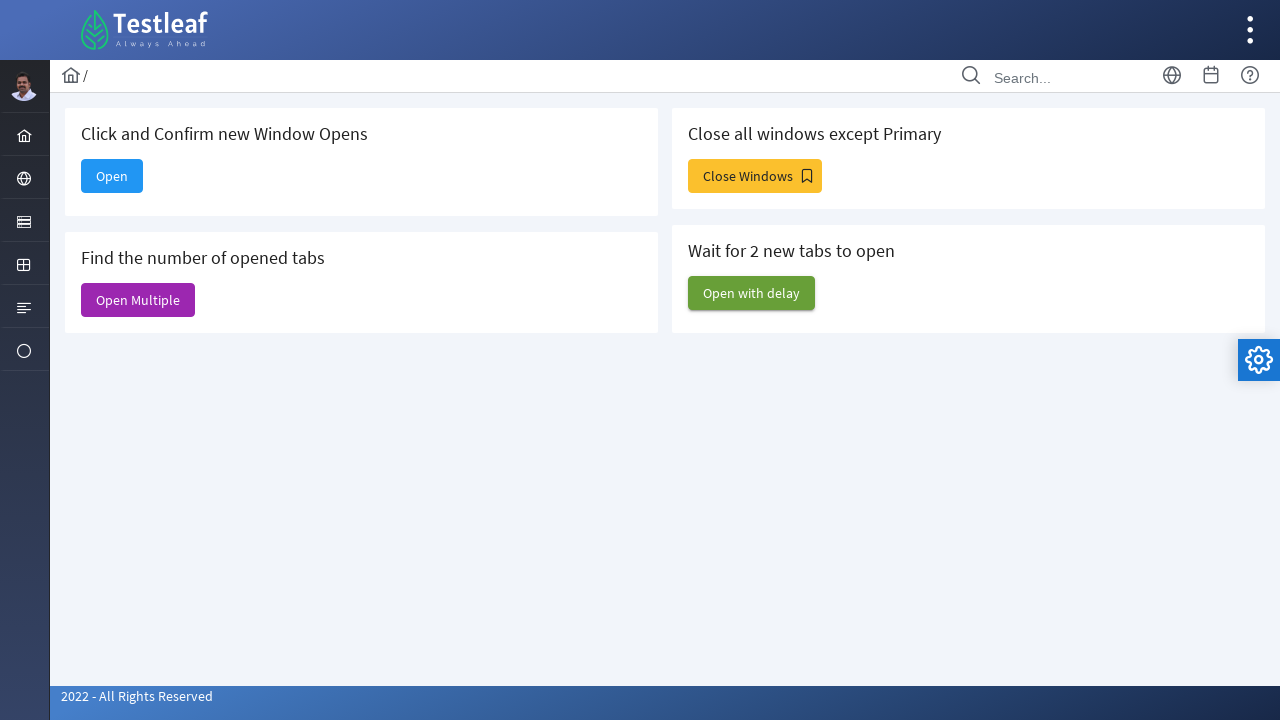